Tests navigation to a learning platform and clicks the Login link to navigate to the login page

Starting URL: https://learn.letskodeit.com/?_ga=2.177656805.1910616277.1584125361-225475664.1583002049

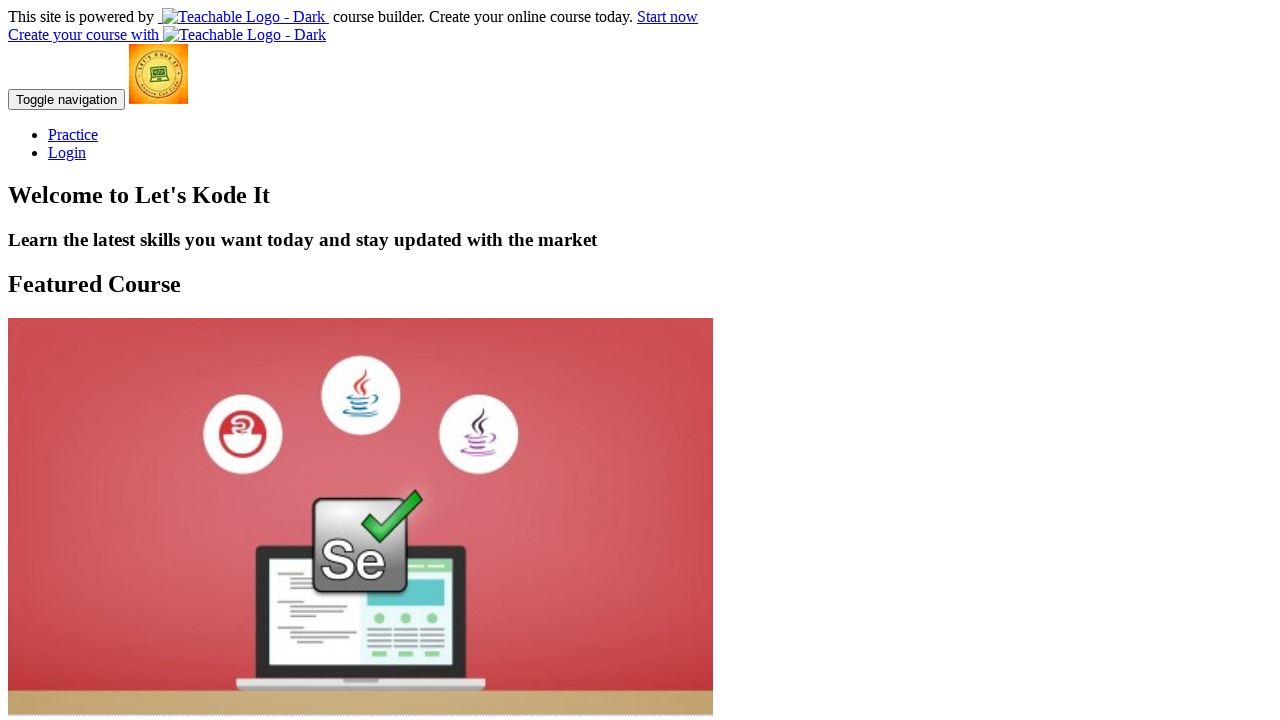

Clicked the Login link at (67, 152) on a:text('Login')
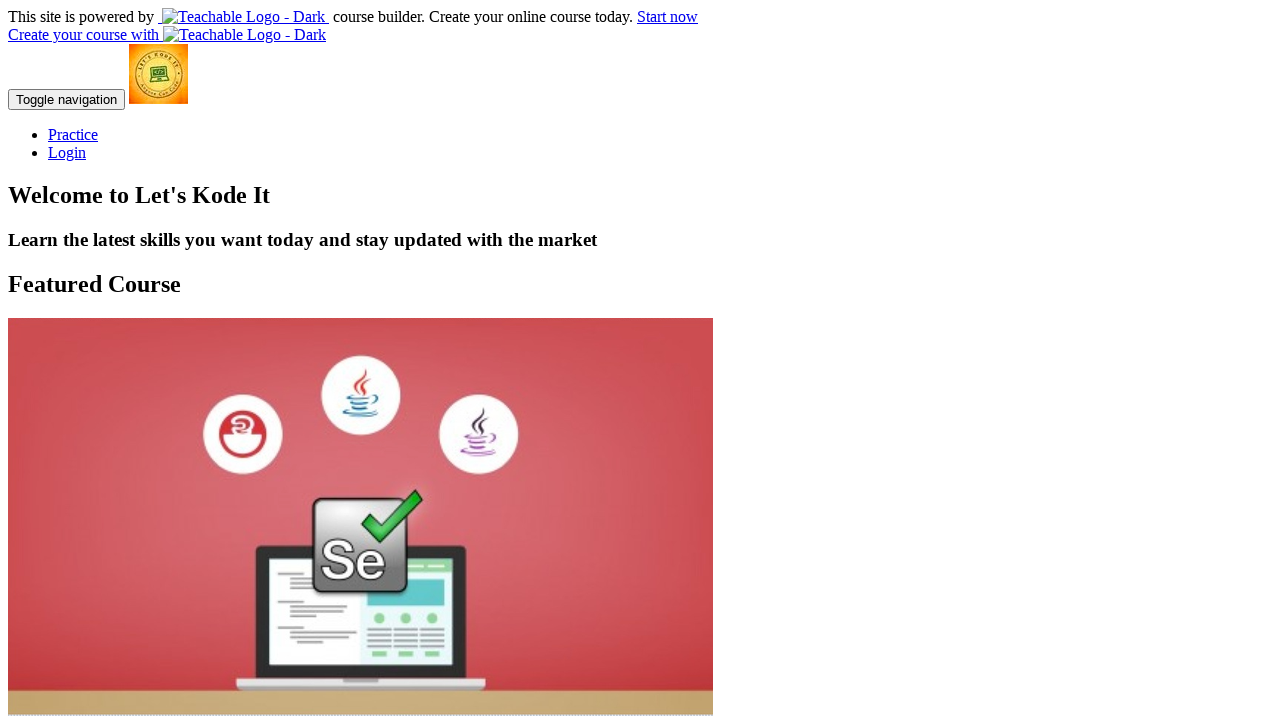

Login page loaded and network idle state reached
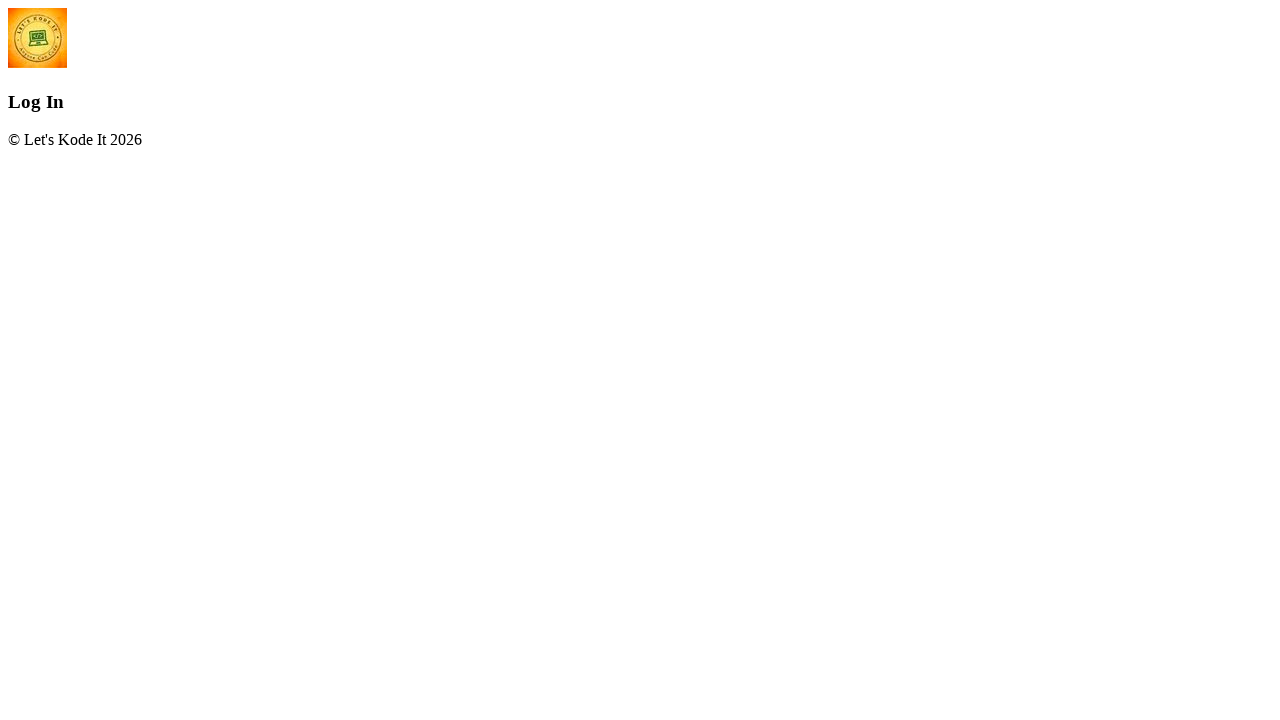

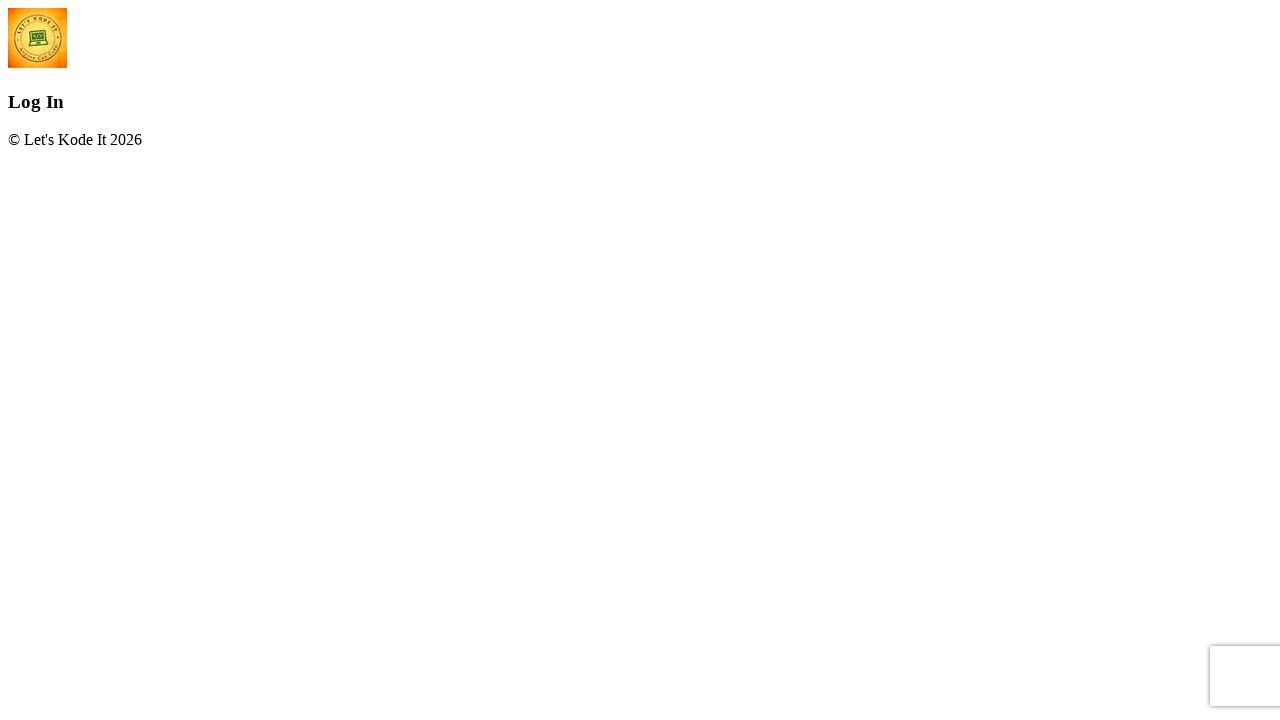